Tests the home page by verifying the presence of logo, header titles, page title, spotlight sections, and navigating to the Join Us page

Starting URL: https://carlosyaelcervantesrojas.github.io/cse270-teton/

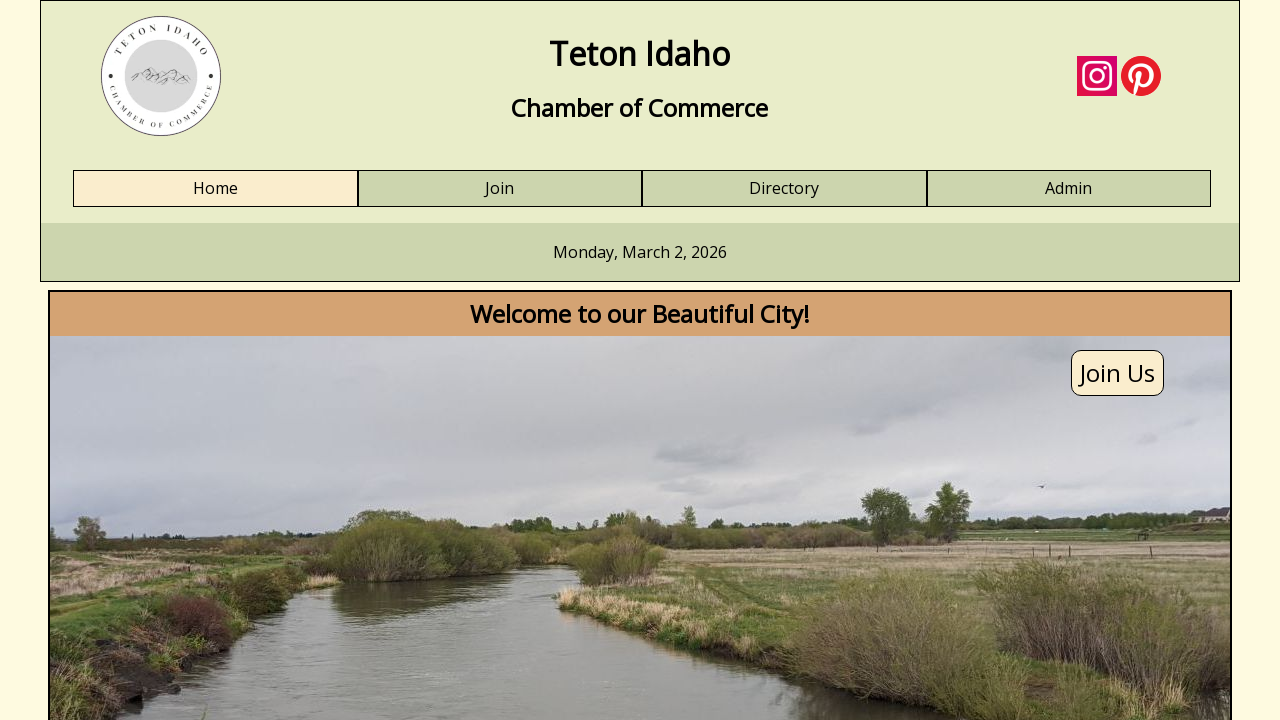

Verified header logo is present
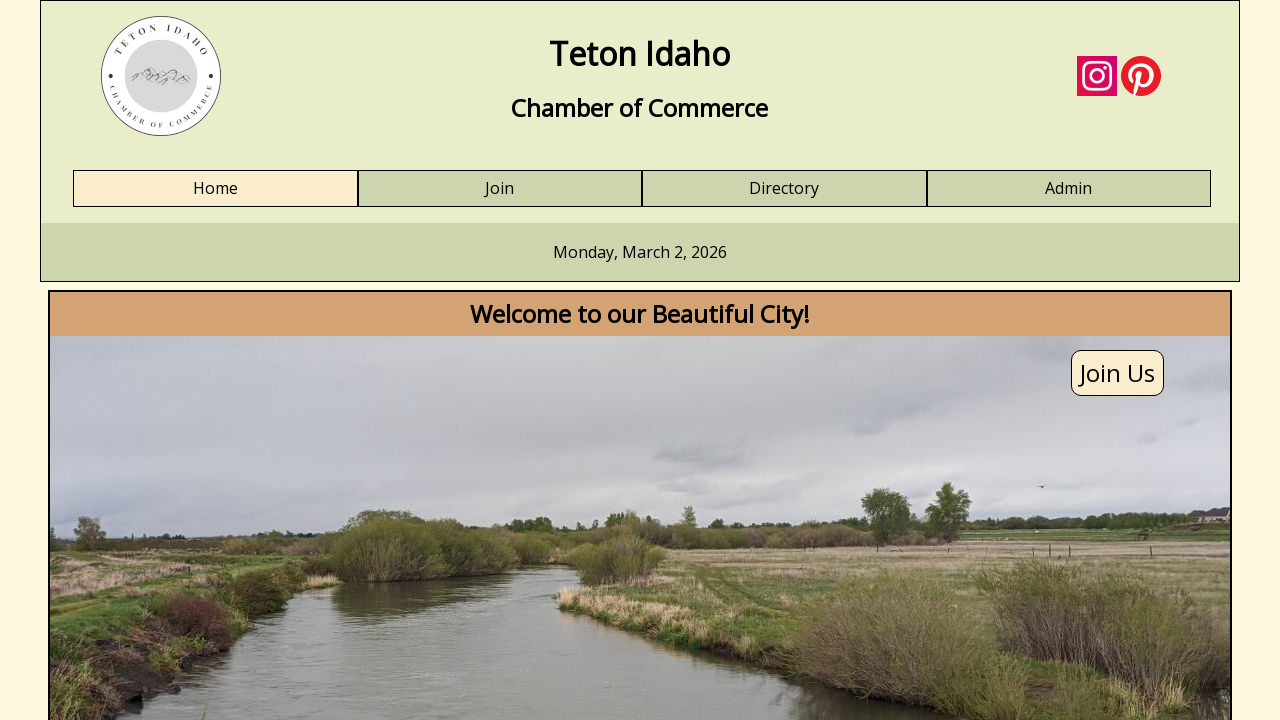

Verified header title is 'Teton Idaho'
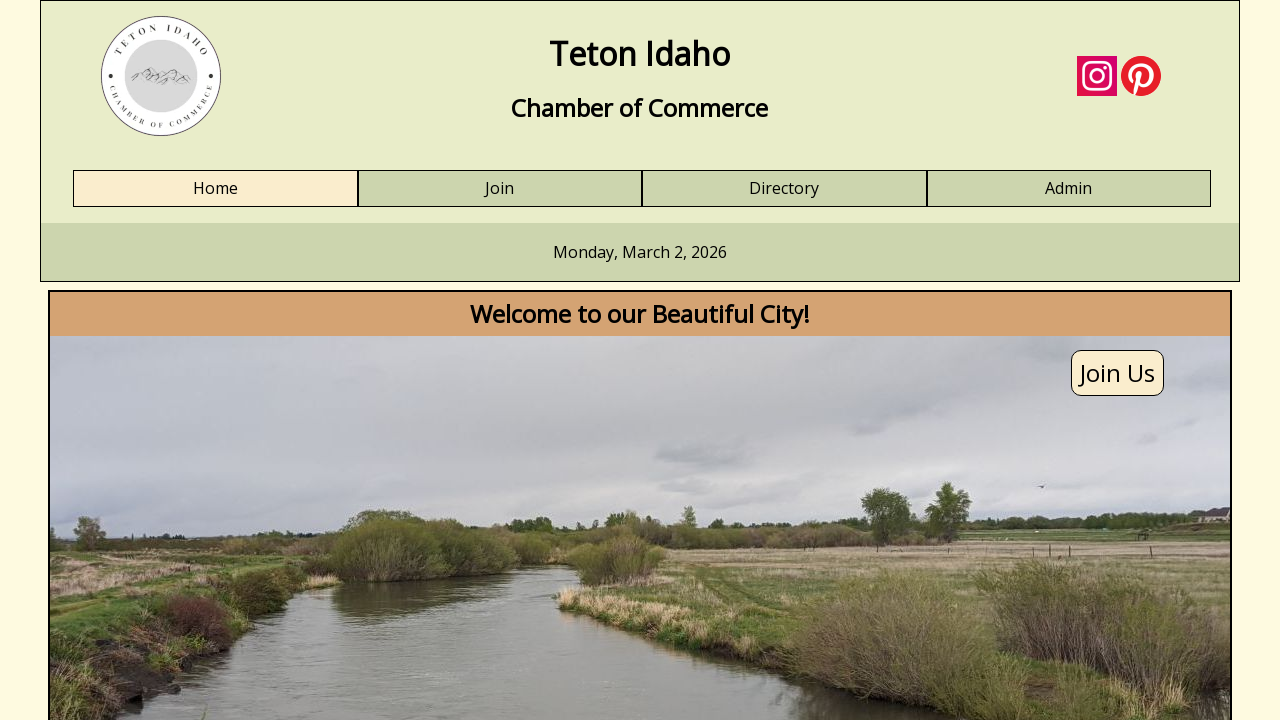

Verified header subtitle is 'Chamber of Commerce'
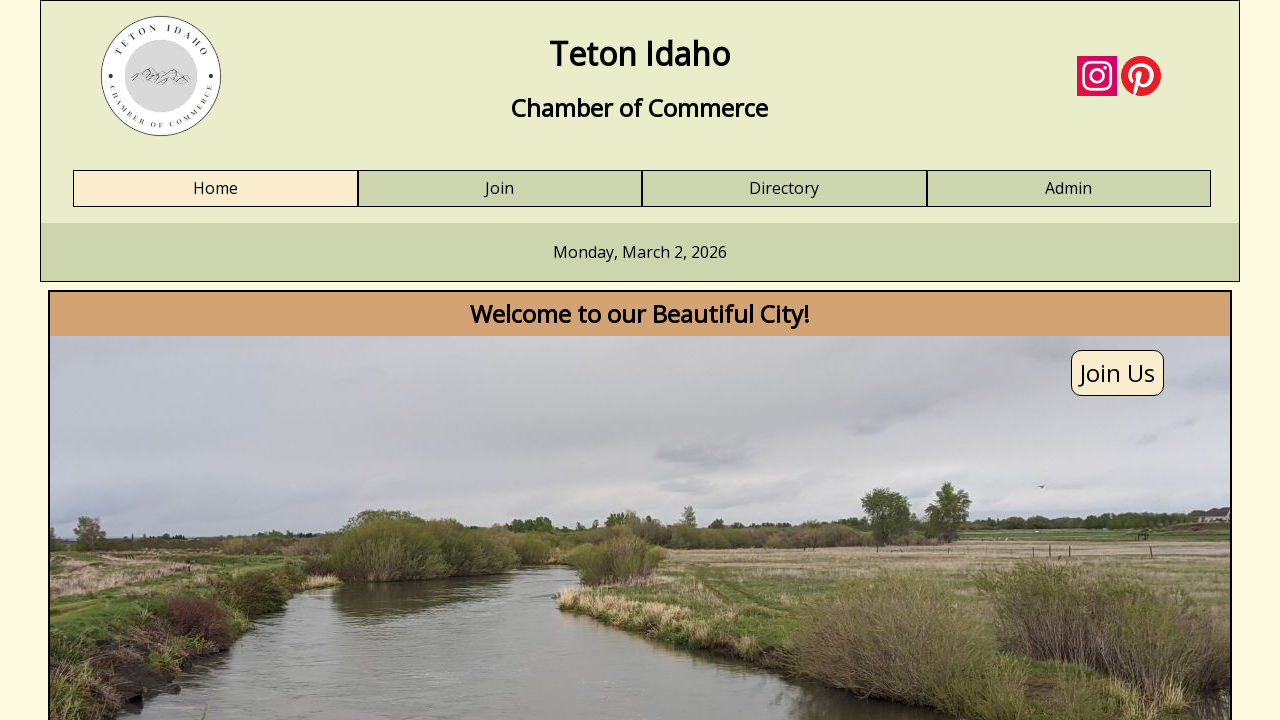

Verified page title is 'Teton Idaho CoC'
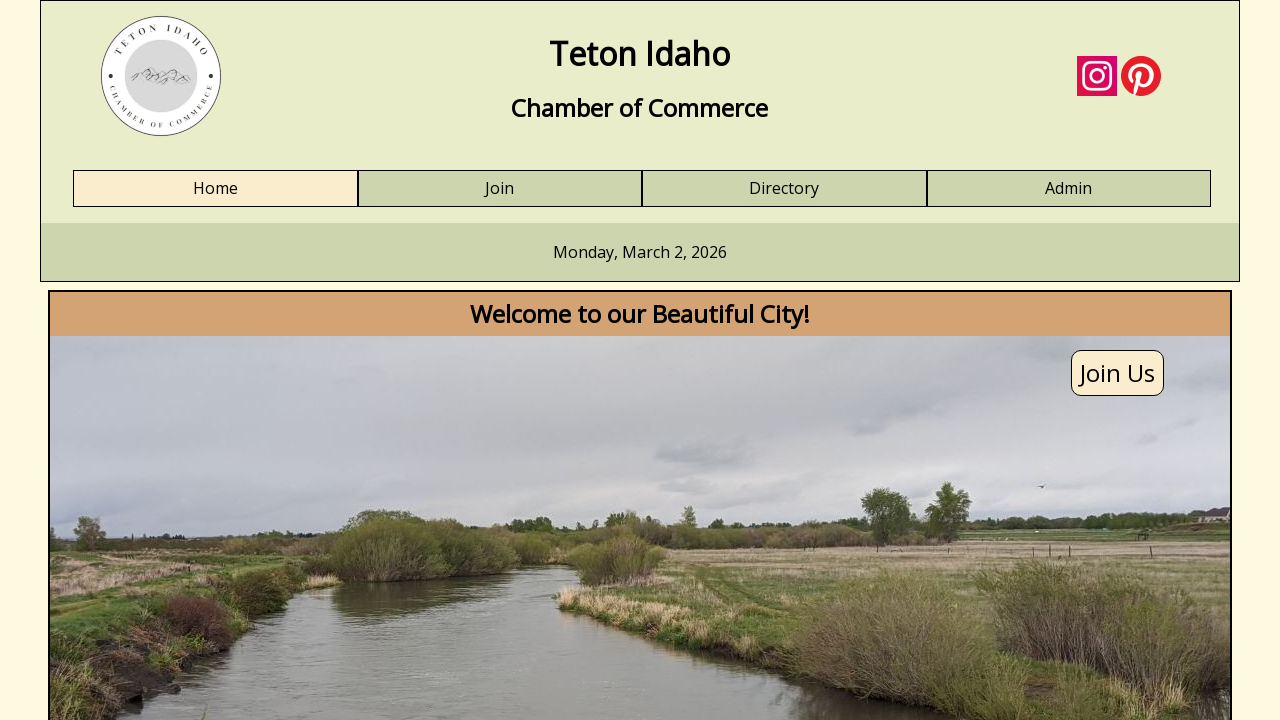

Verified spotlight section 1 is present
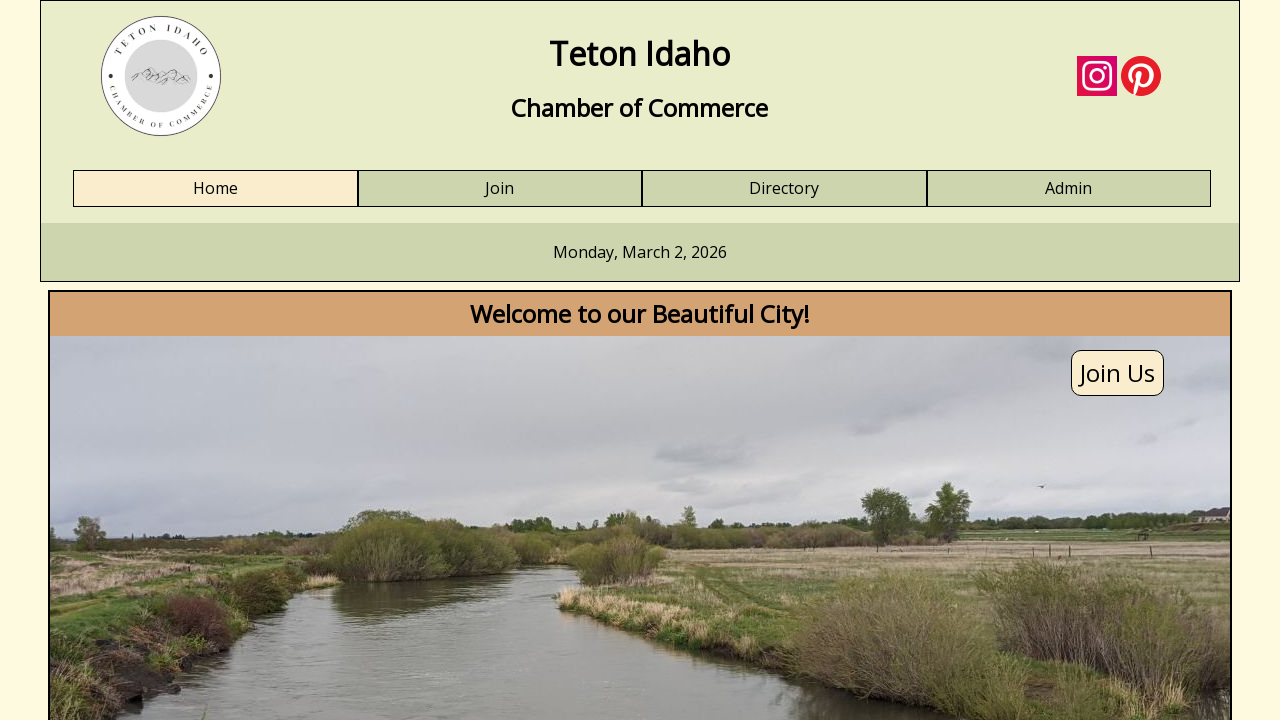

Verified spotlight section 2 is present
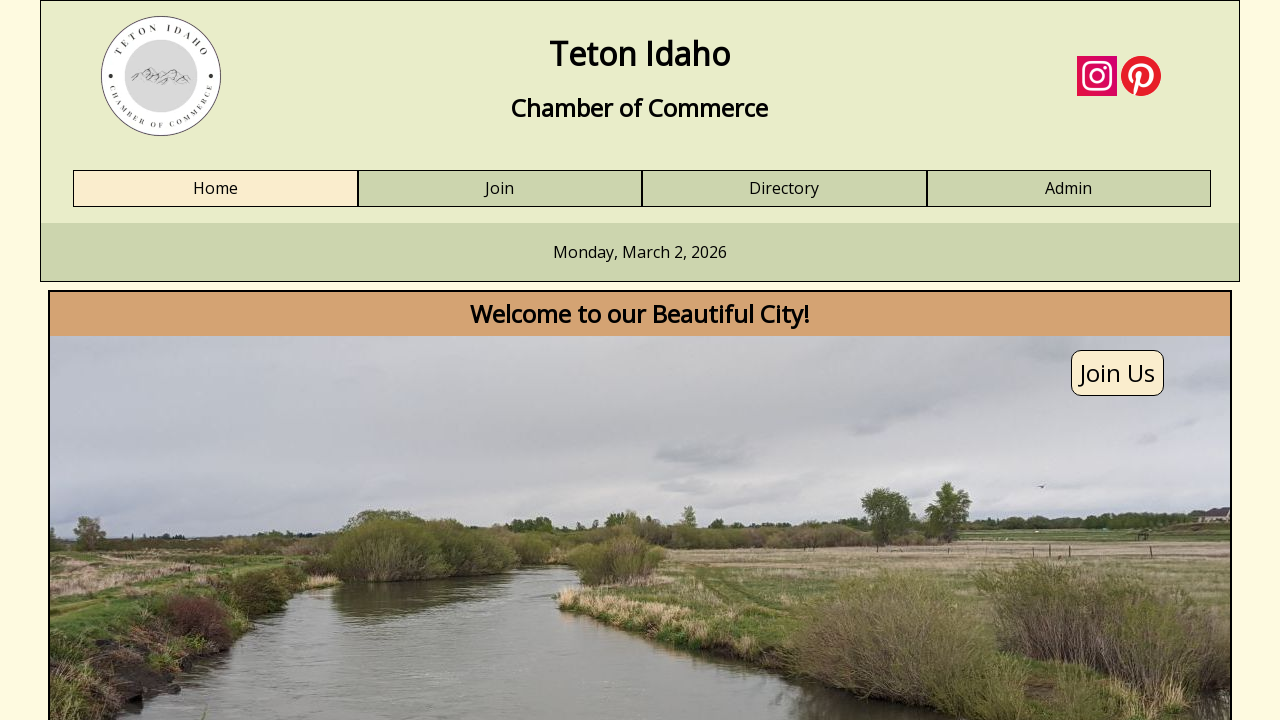

Verified Join Us link is present
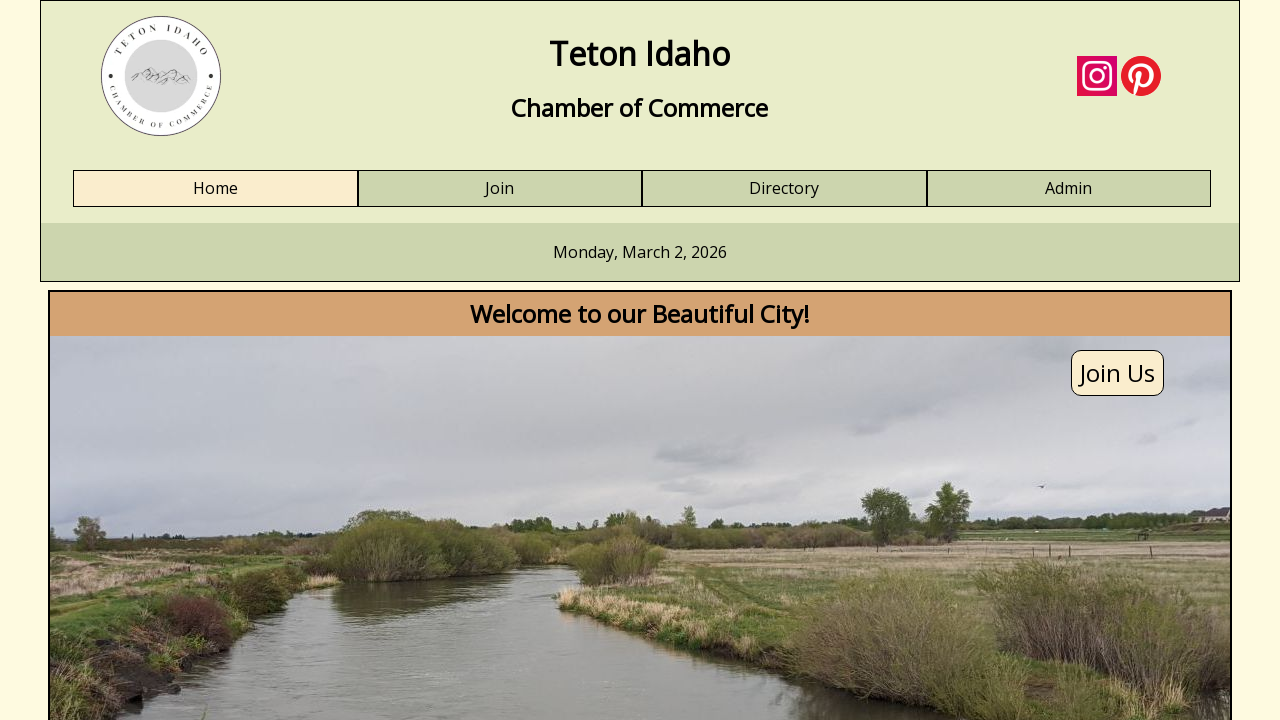

Clicked Join Us link to navigate to Join Us page at (1118, 373) on a:has-text('Join Us')
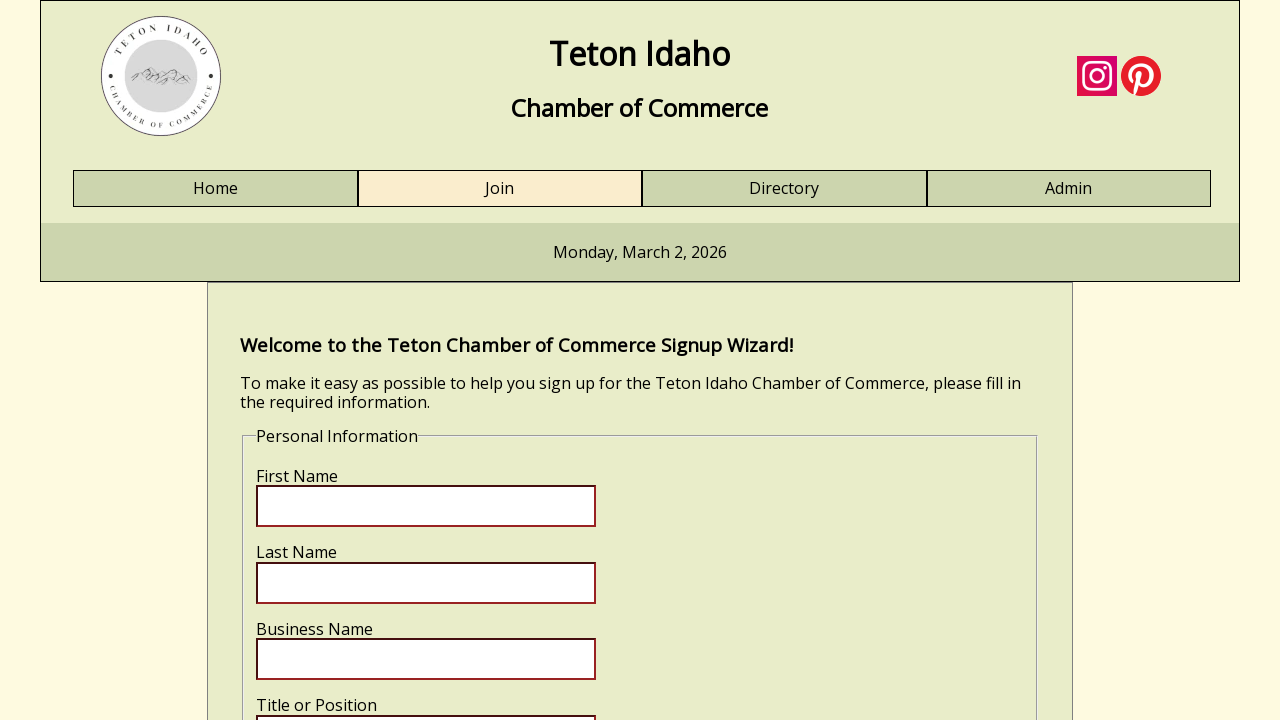

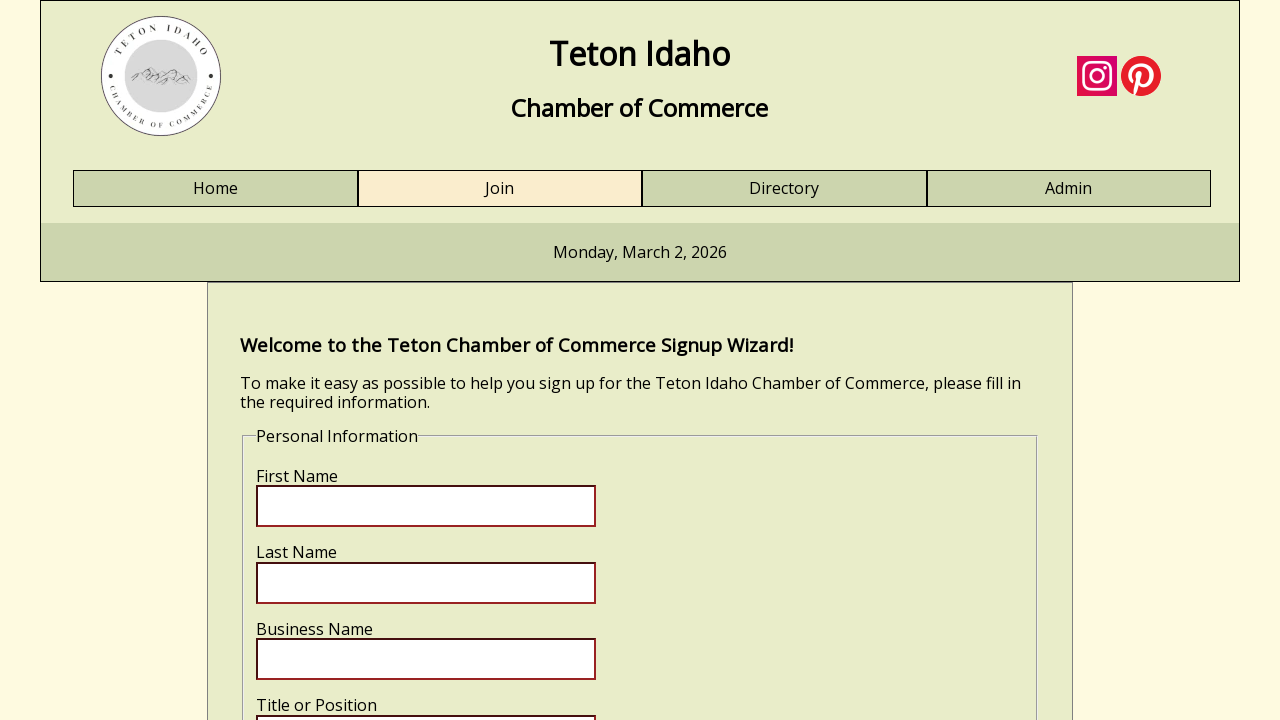